Navigates to the Demoblaze e-commerce demo website homepage and verifies it loads

Starting URL: https://www.demoblaze.com/

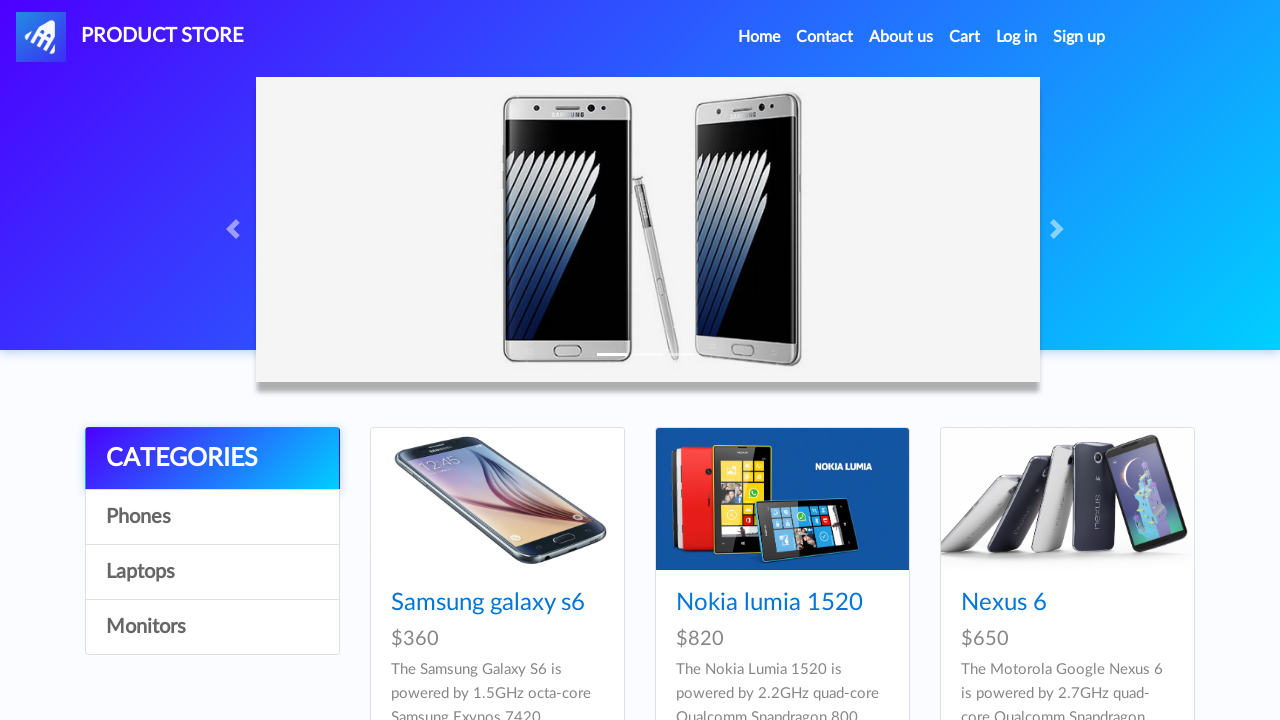

Waited for page to reach domcontentloaded state
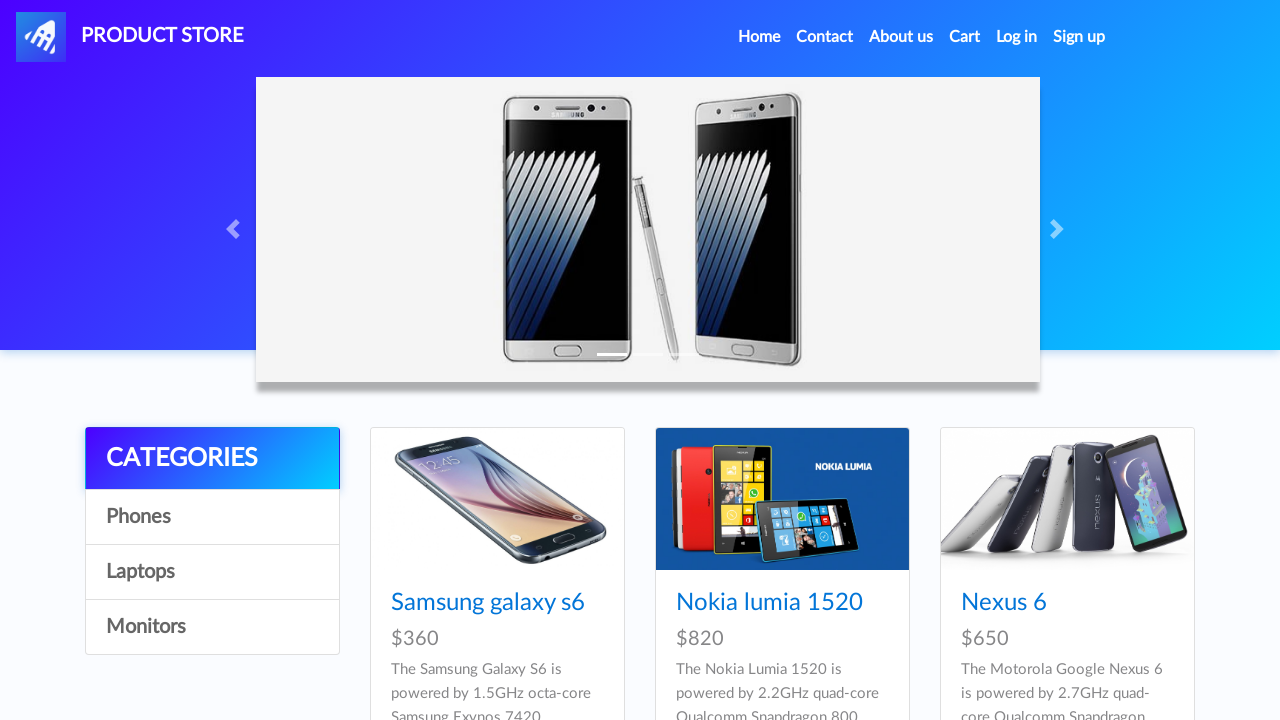

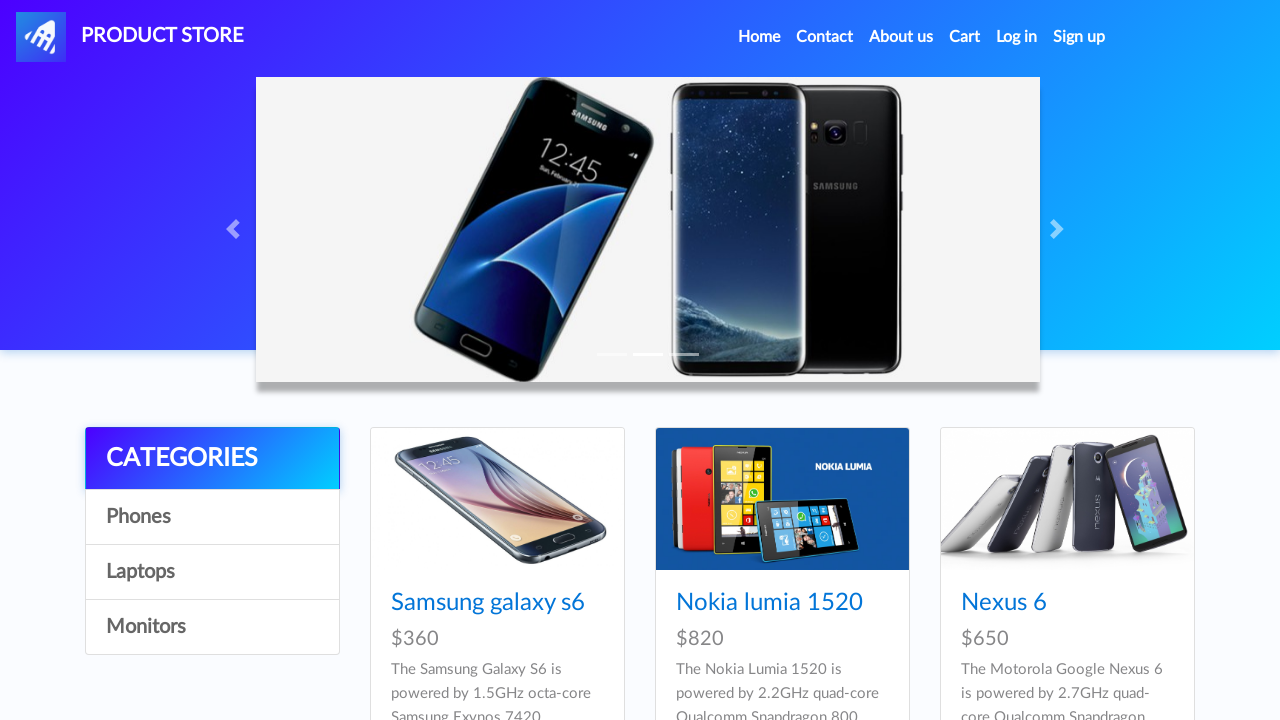